Tests marking individual todo items as complete by clicking their checkboxes

Starting URL: https://demo.playwright.dev/todomvc

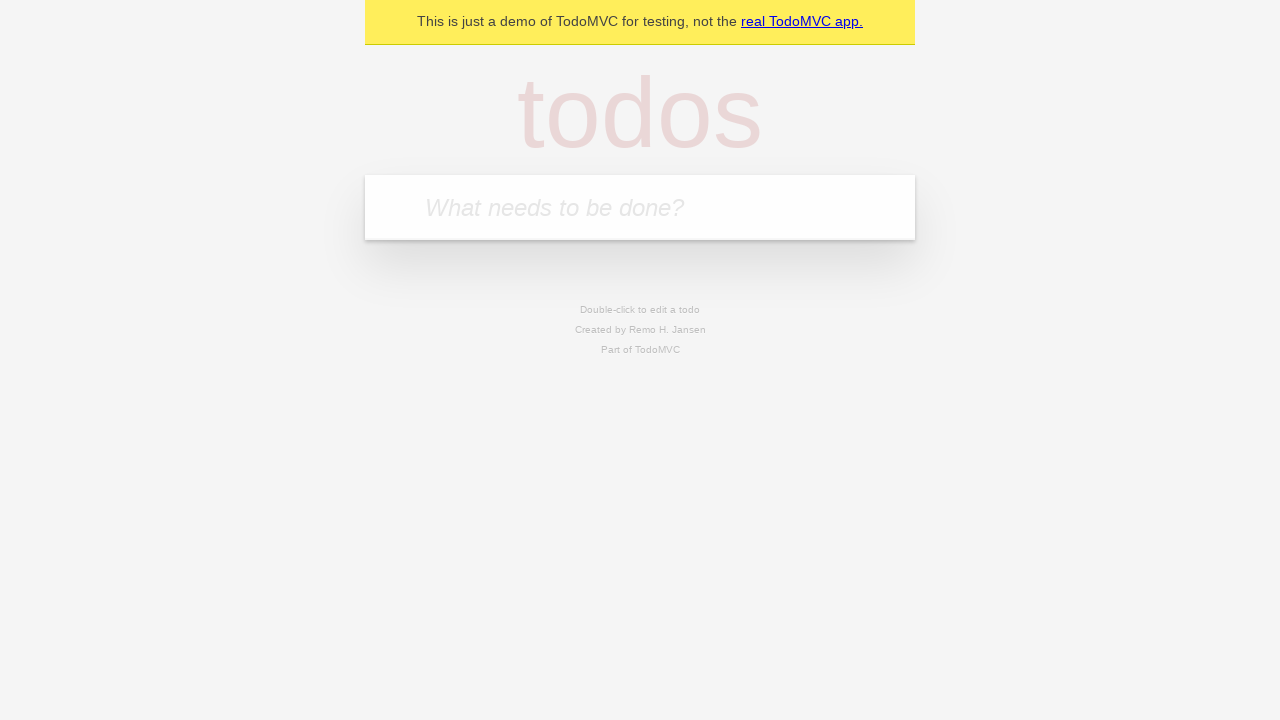

Filled input field with 'buy some cheese' on internal:attr=[placeholder="What needs to be done?"i]
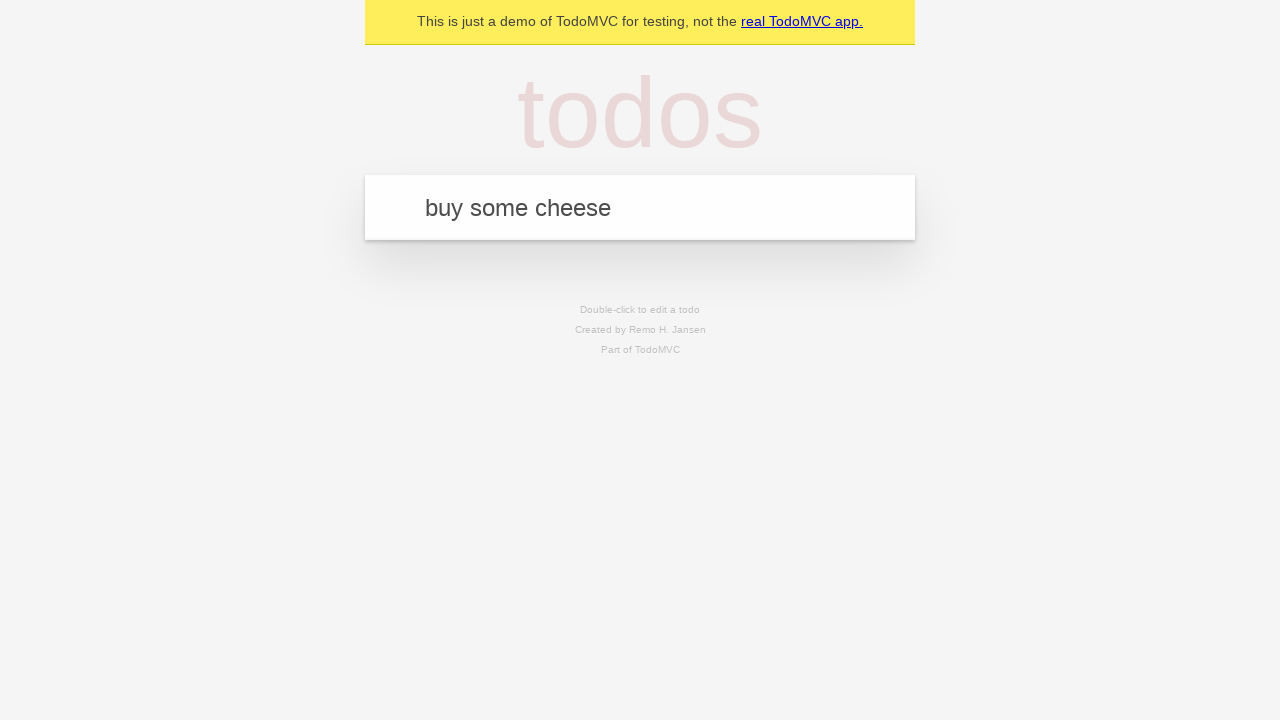

Pressed Enter to create first todo item on internal:attr=[placeholder="What needs to be done?"i]
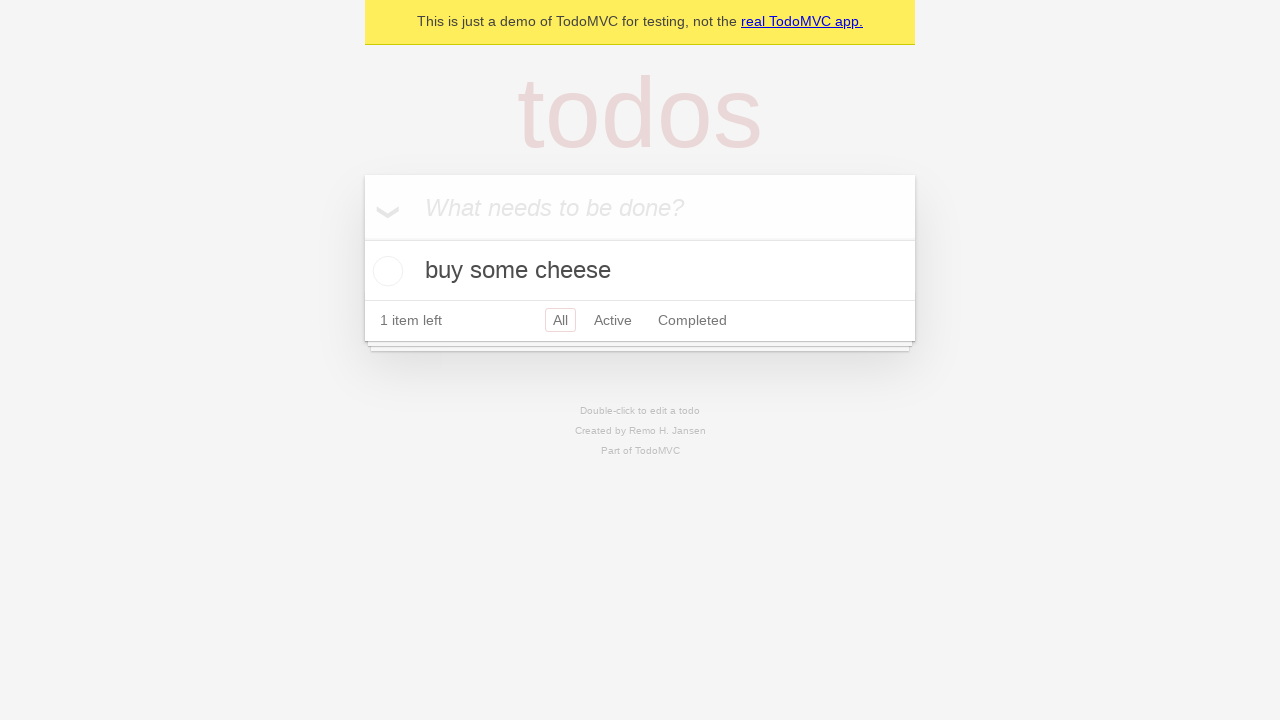

Filled input field with 'feed the cat' on internal:attr=[placeholder="What needs to be done?"i]
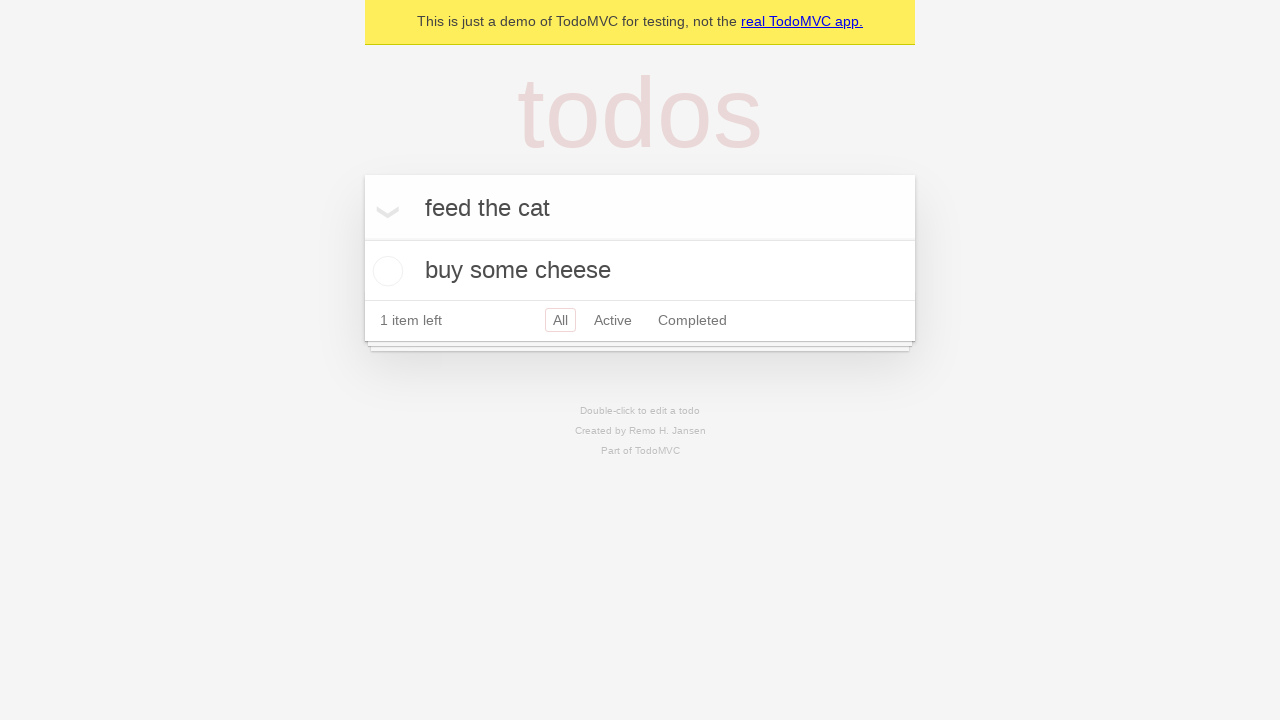

Pressed Enter to create second todo item on internal:attr=[placeholder="What needs to be done?"i]
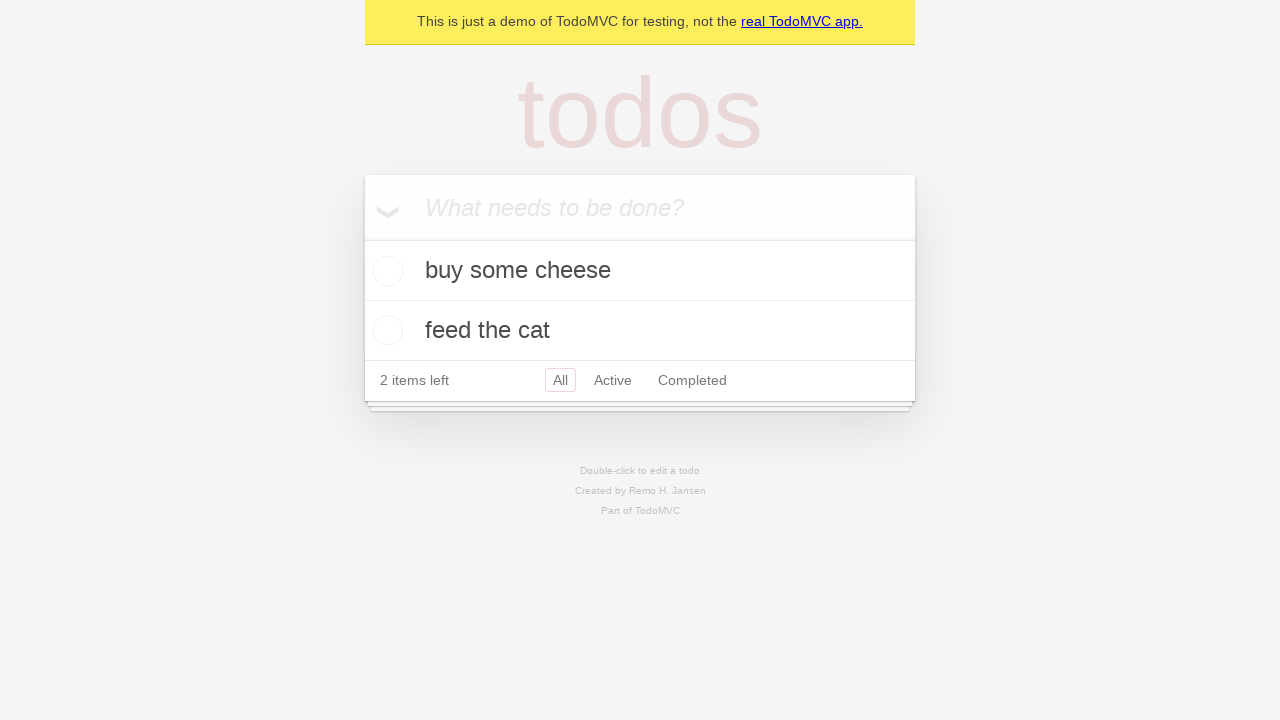

Checked checkbox for first todo item 'buy some cheese' at (385, 271) on [data-testid='todo-item'] >> nth=0 >> internal:role=checkbox
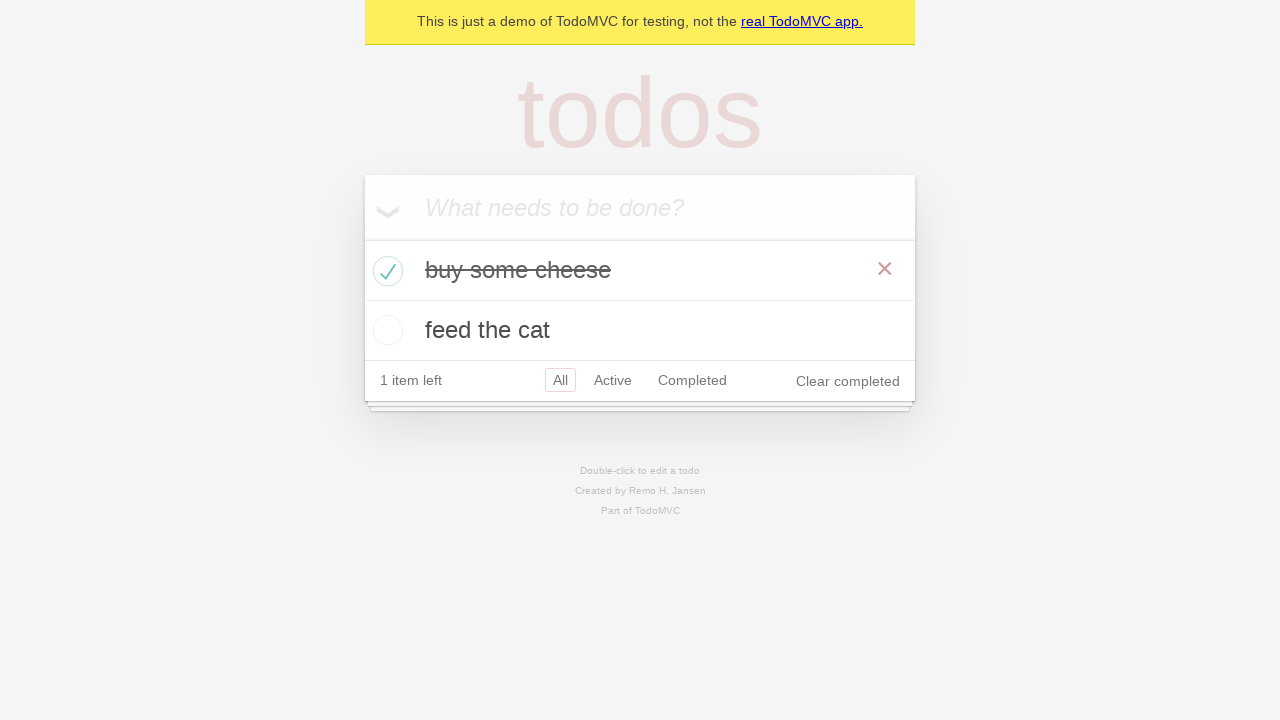

Checked checkbox for second todo item 'feed the cat' at (385, 330) on [data-testid='todo-item'] >> nth=1 >> internal:role=checkbox
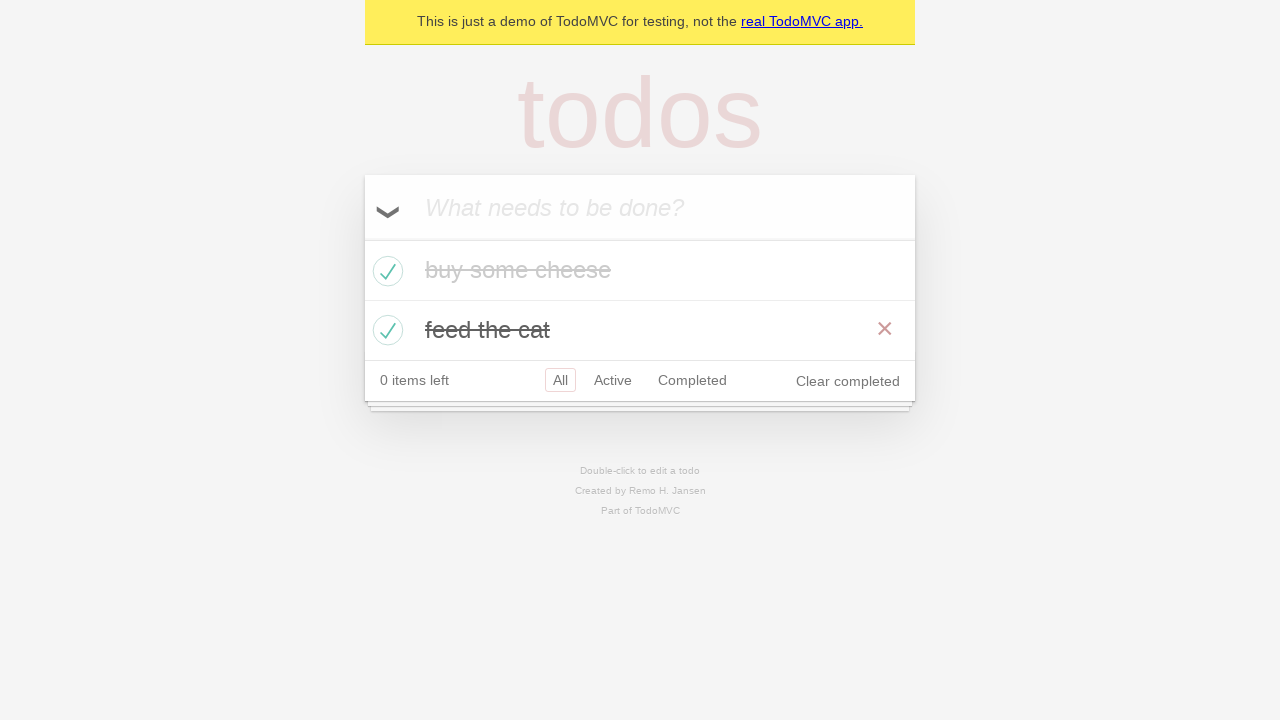

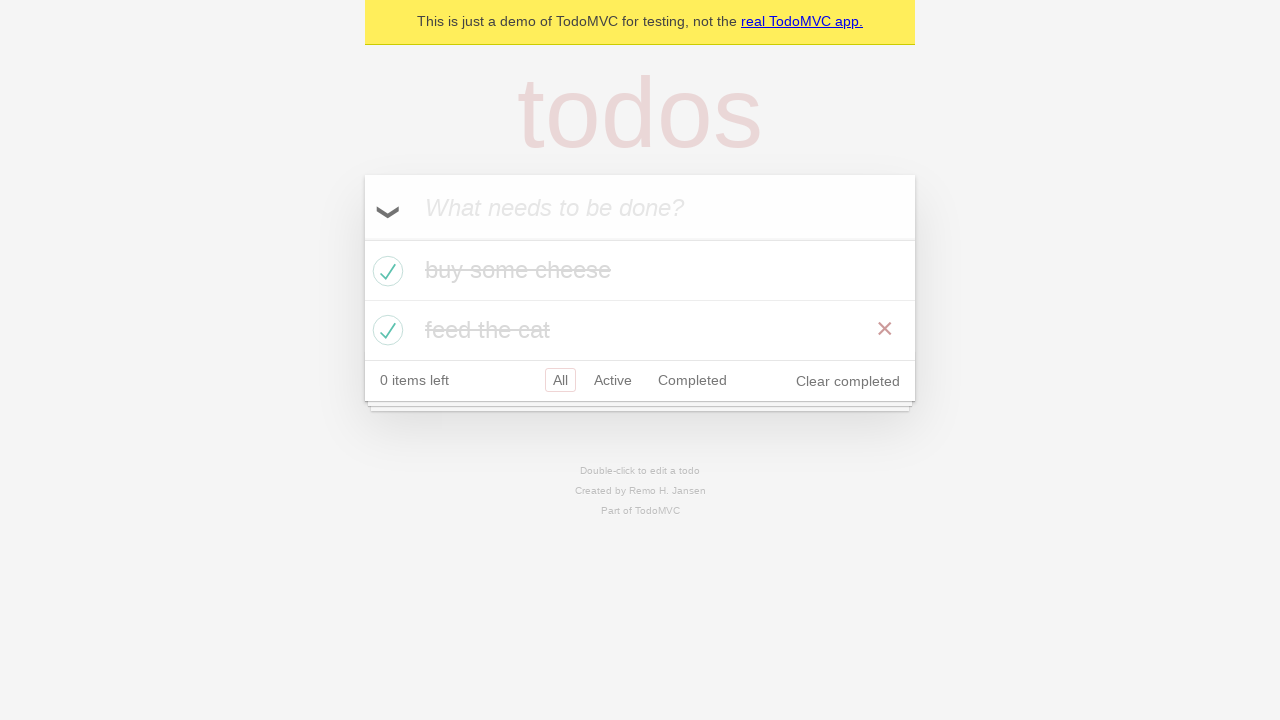